Opens the Puma India website and maximizes the browser window to verify the site loads correctly

Starting URL: https://in.puma.com/

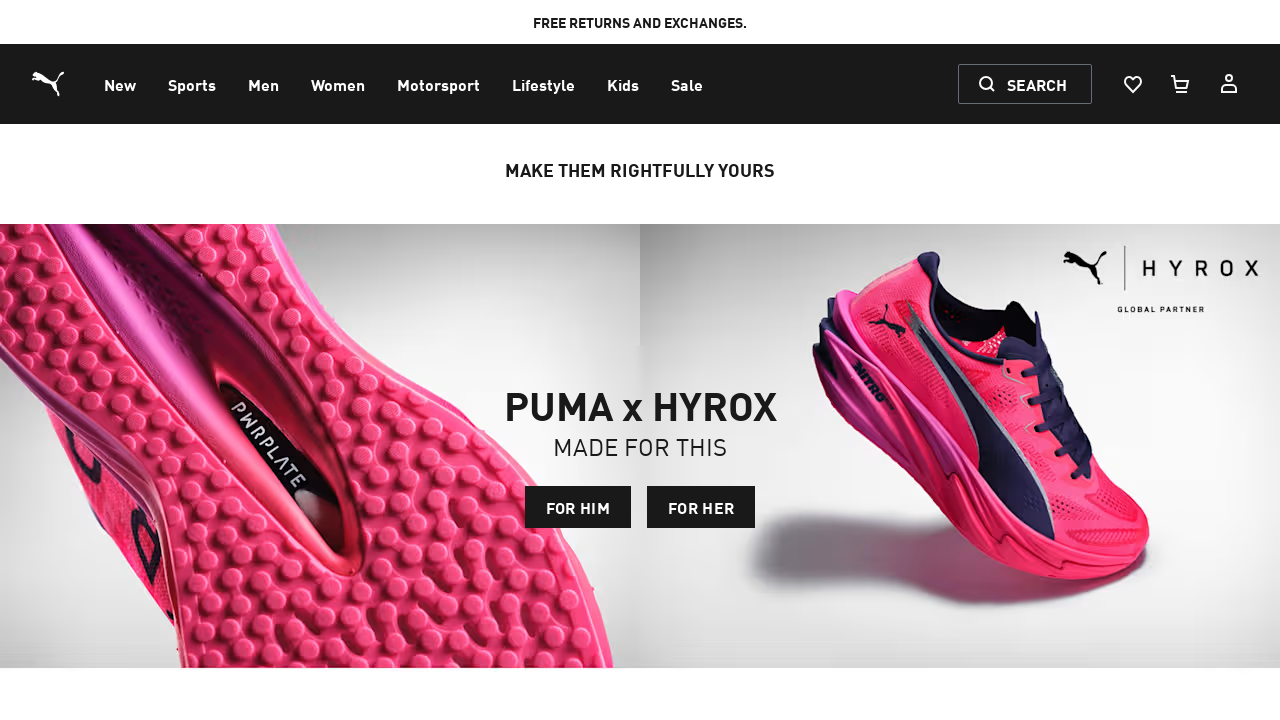

Navigated to Puma India website
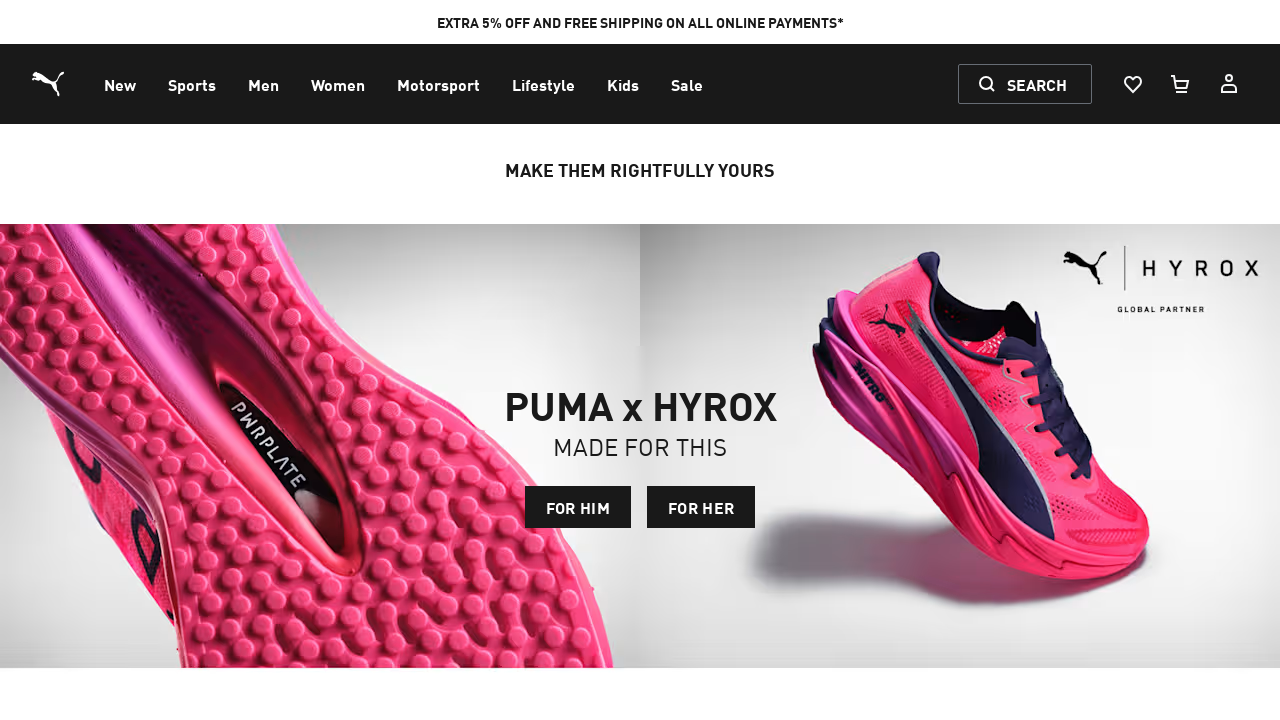

Maximized browser window to 1920x1080
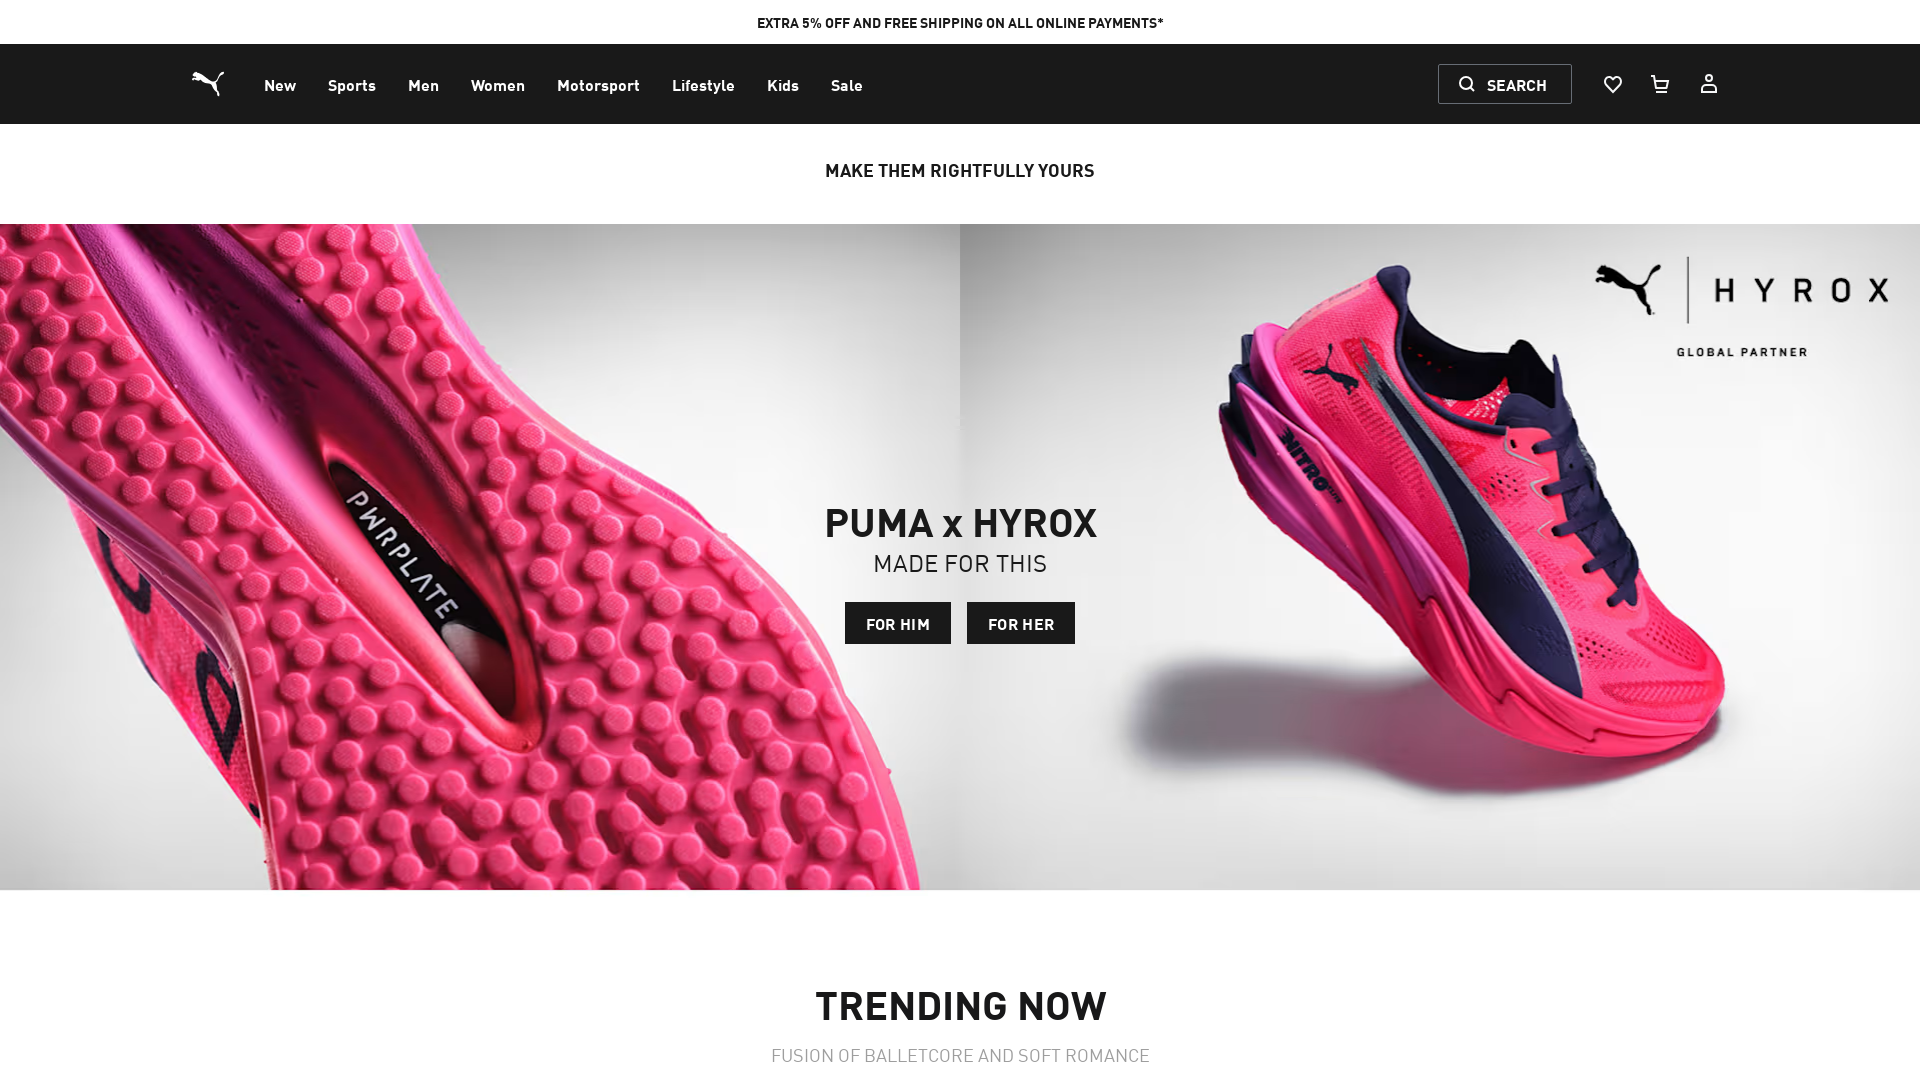

Page fully loaded and DOM content rendered
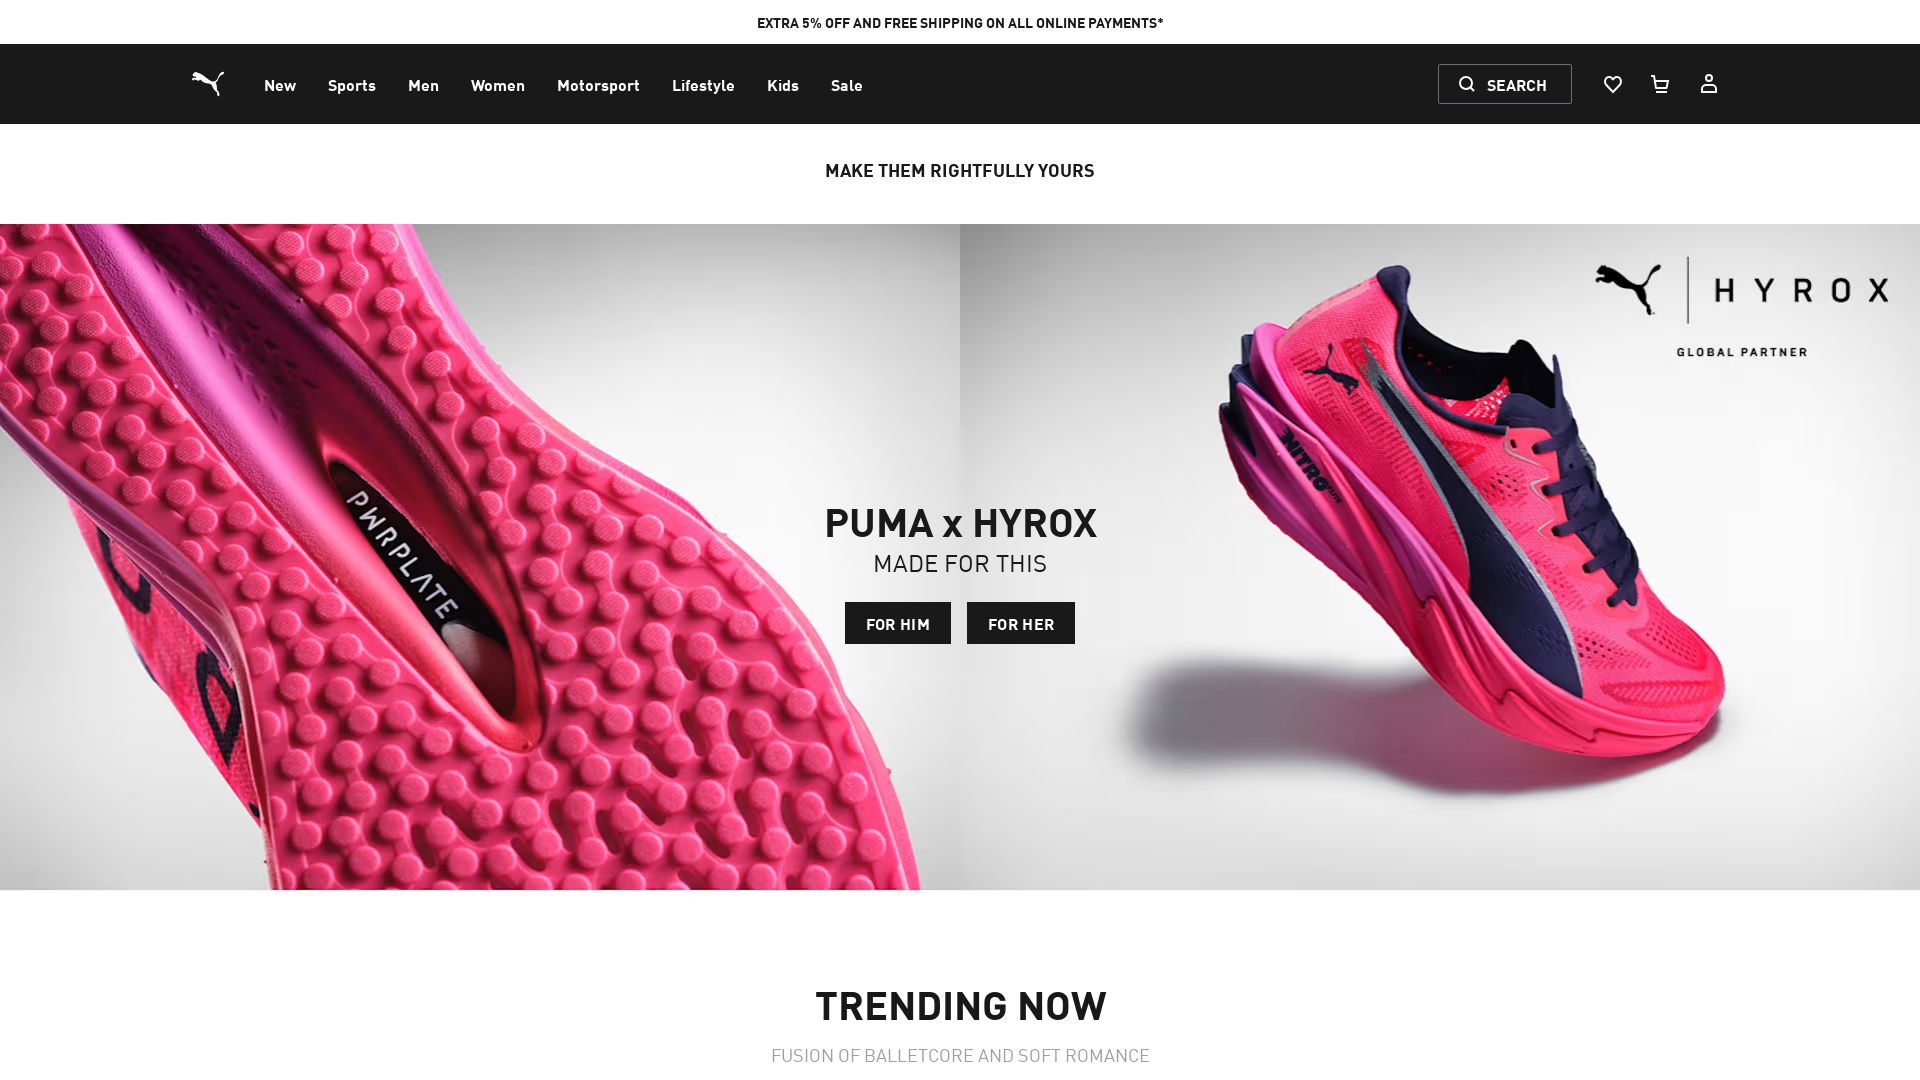

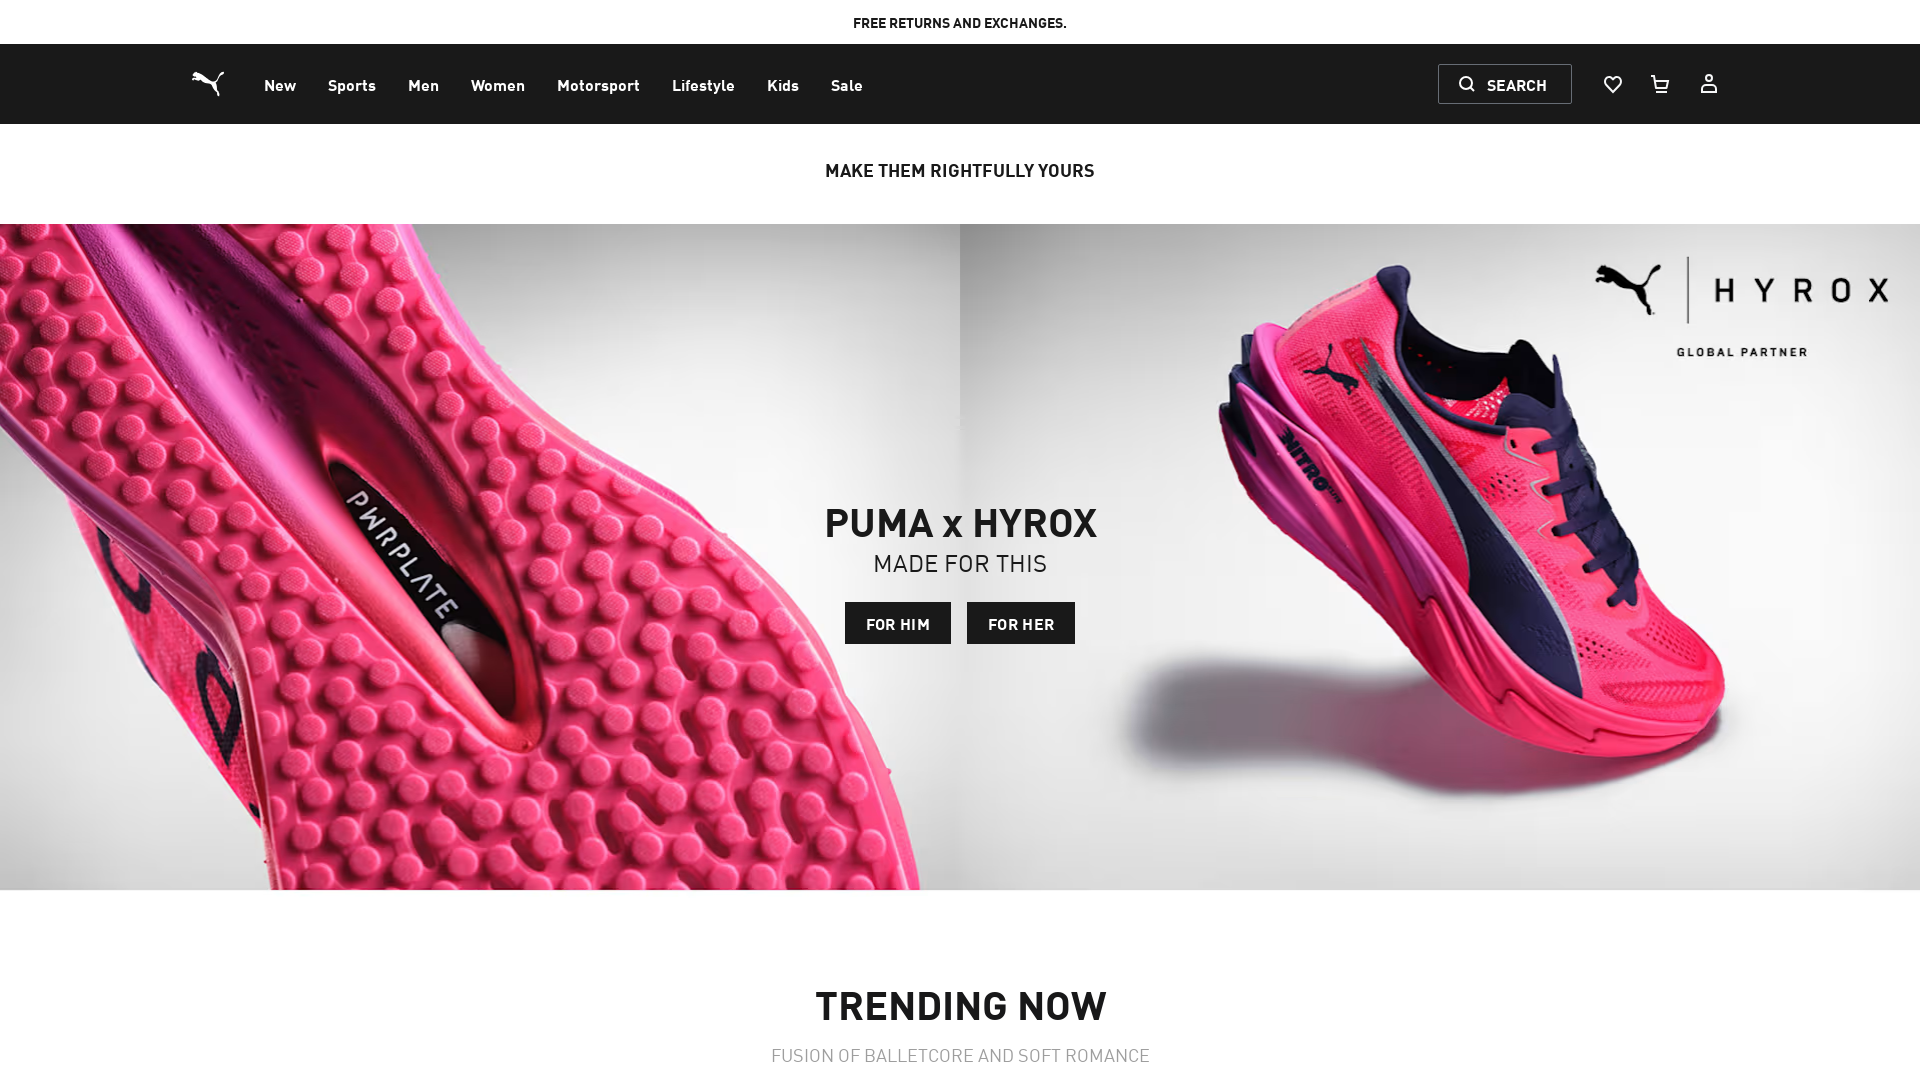